Tests table filtering functionality by entering a search term and verifying filtered results

Starting URL: https://selectorshub.com/xpath-practice-page/

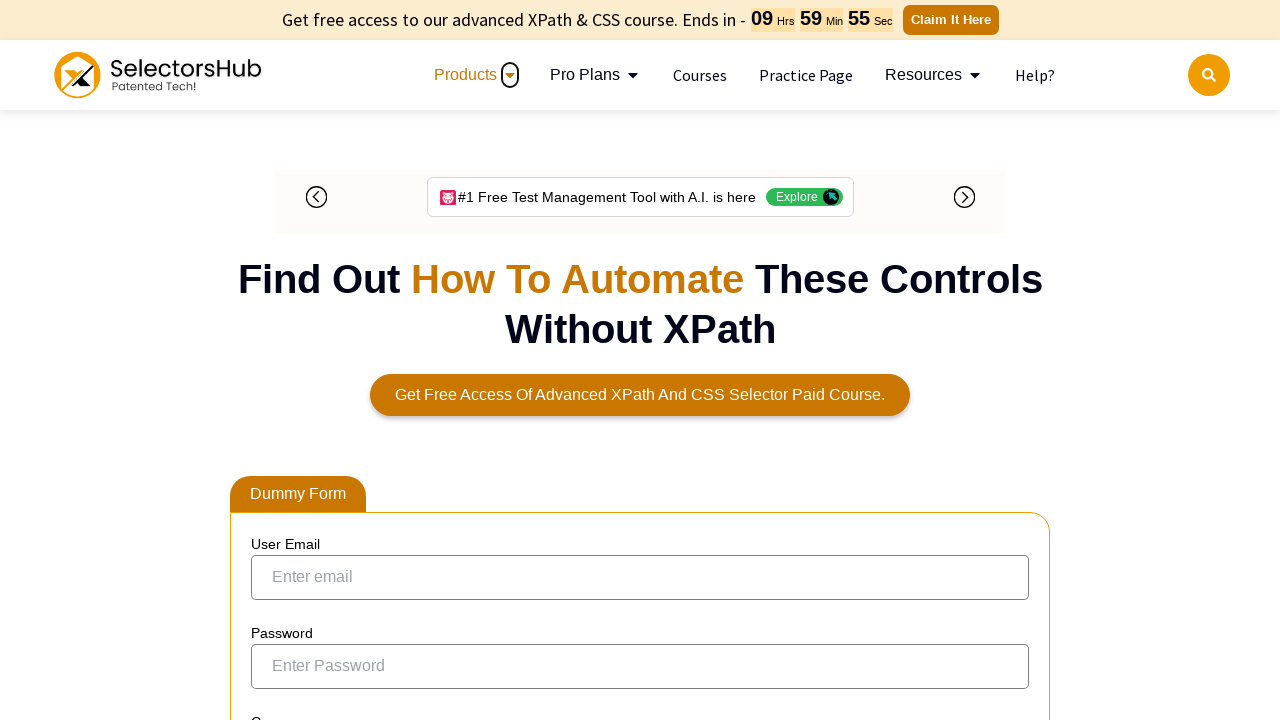

Filled table filter input with 'United States' on input[aria-controls='tablepress-1']
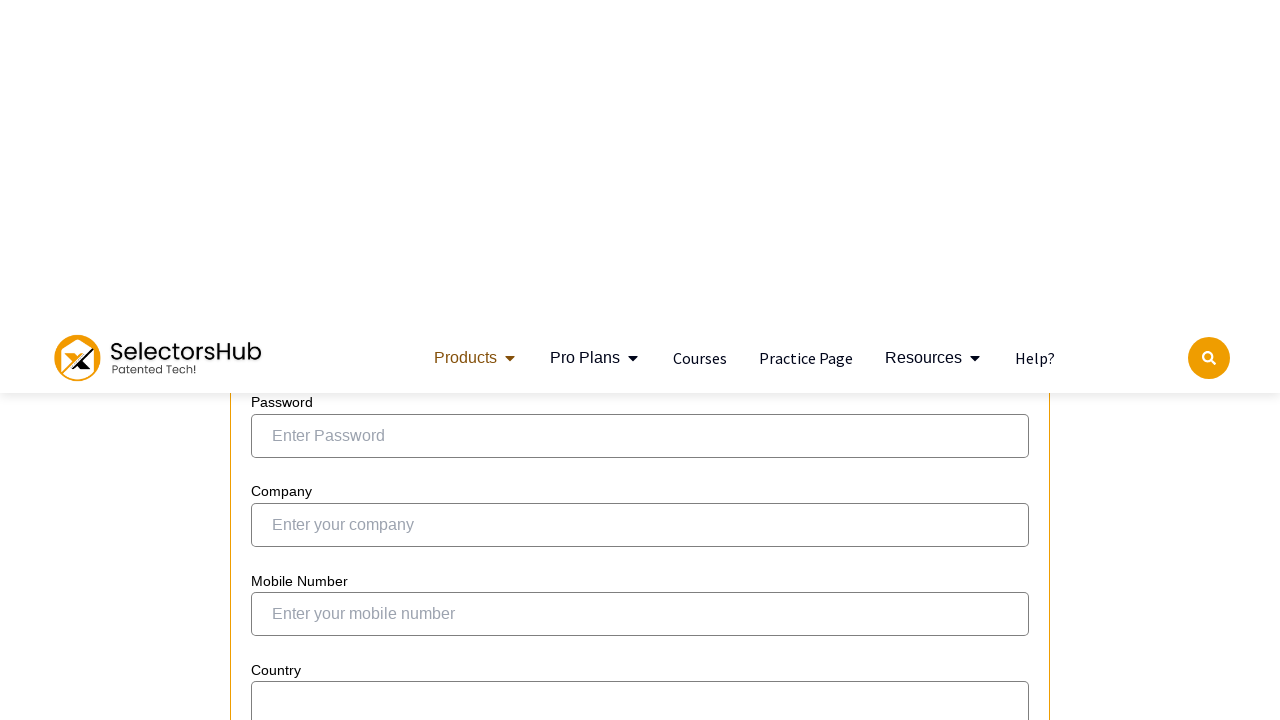

Waited for filtered table results to load
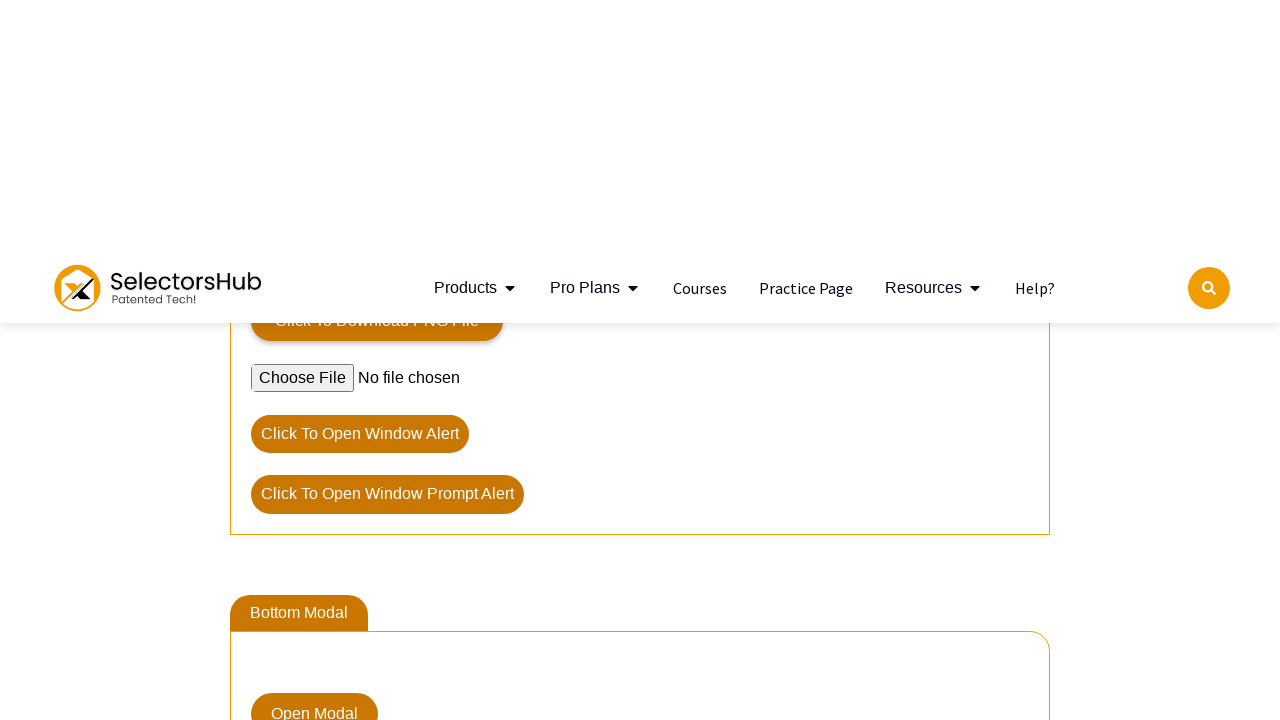

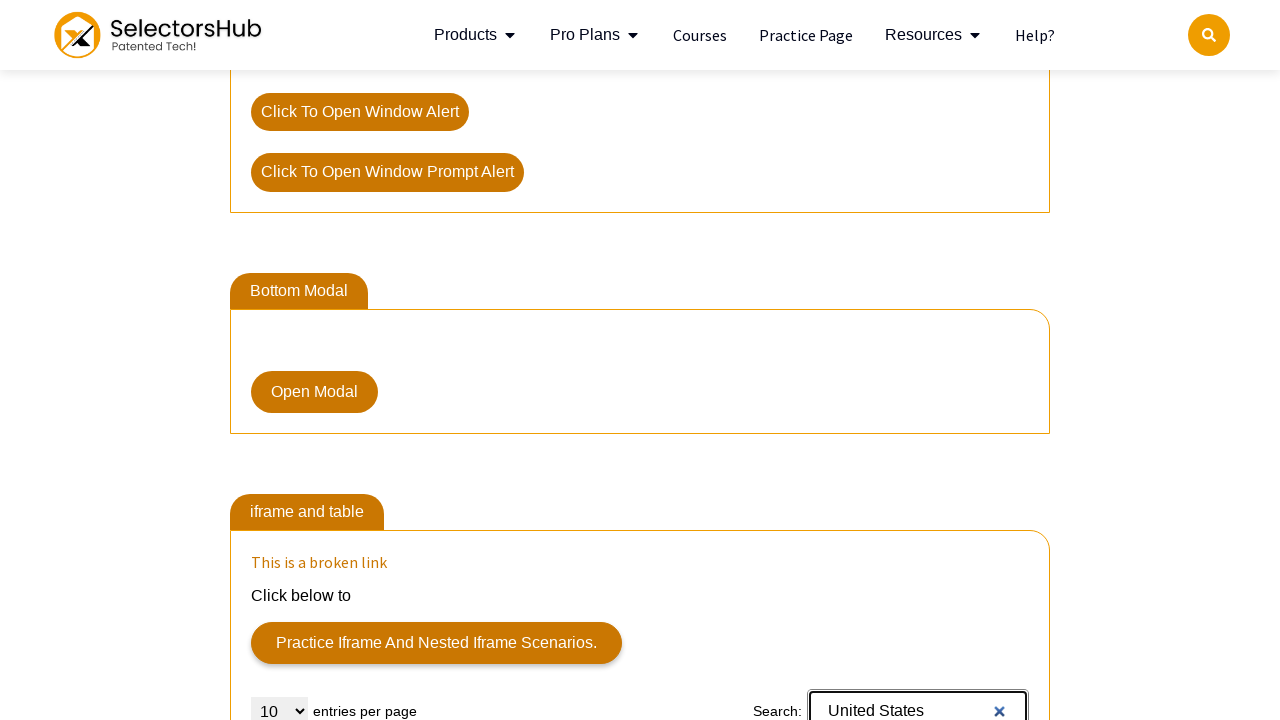